Tests Salesforce login page by filling username and password fields, attempting login, and navigating to the signup page

Starting URL: https://login.salesforce.com/

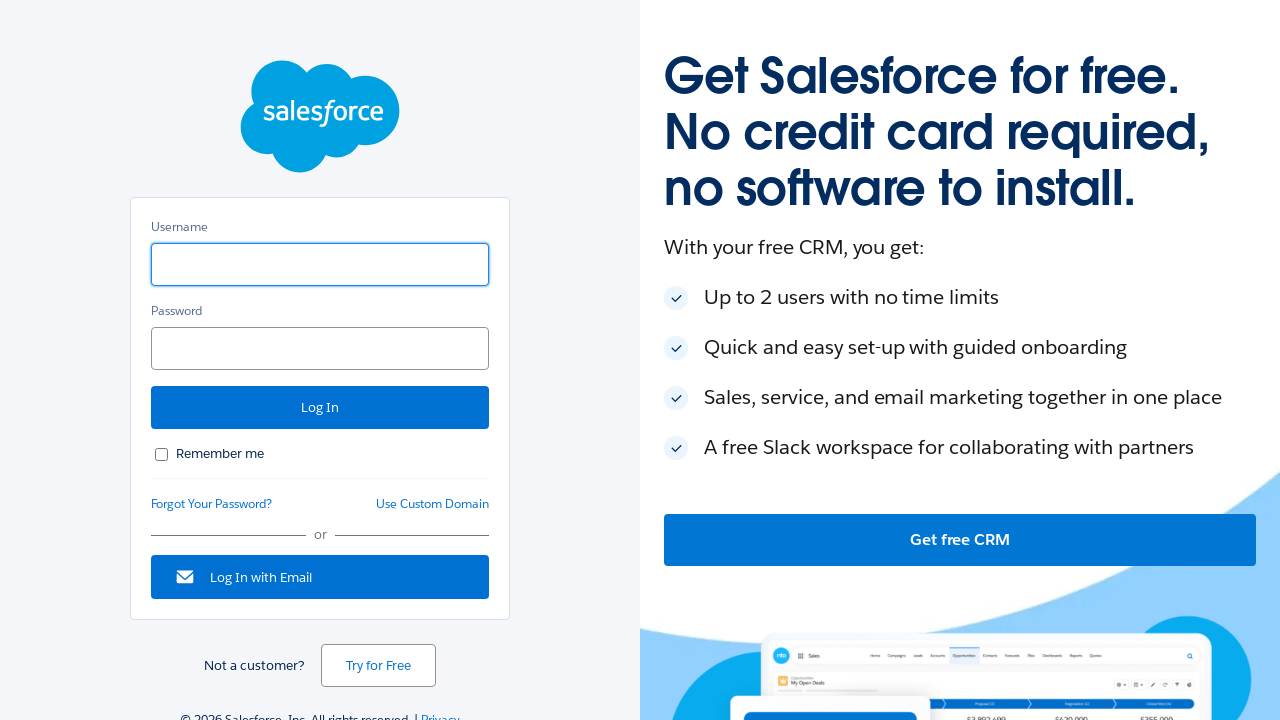

Filled username field with 'Username entered' on #username
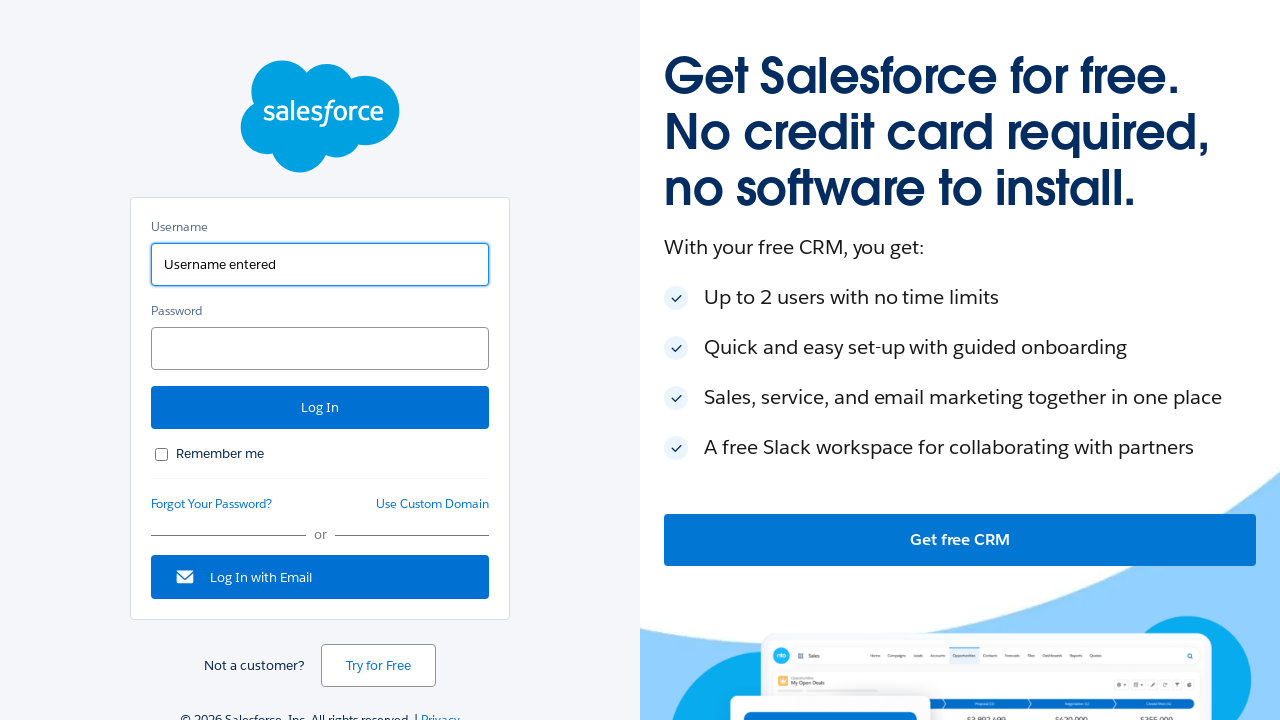

Filled password field with 'Password entered' on #password
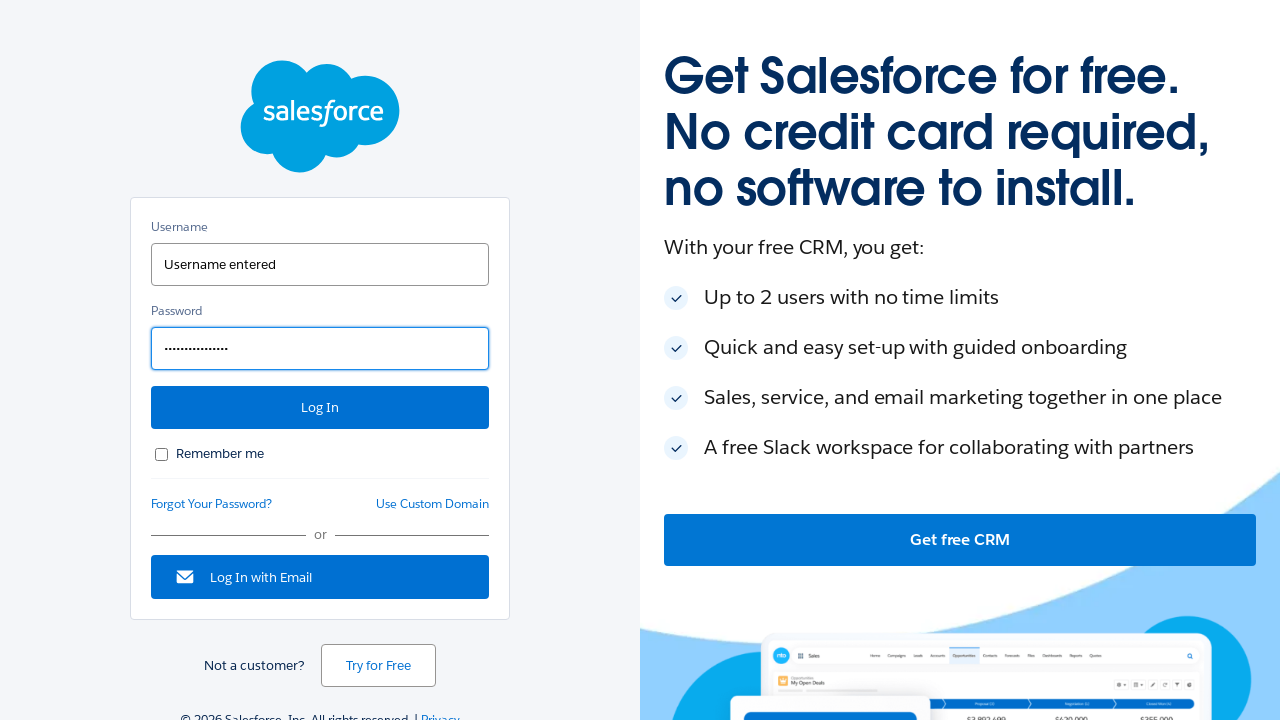

Clicked login button to attempt authentication at (320, 408) on #Login
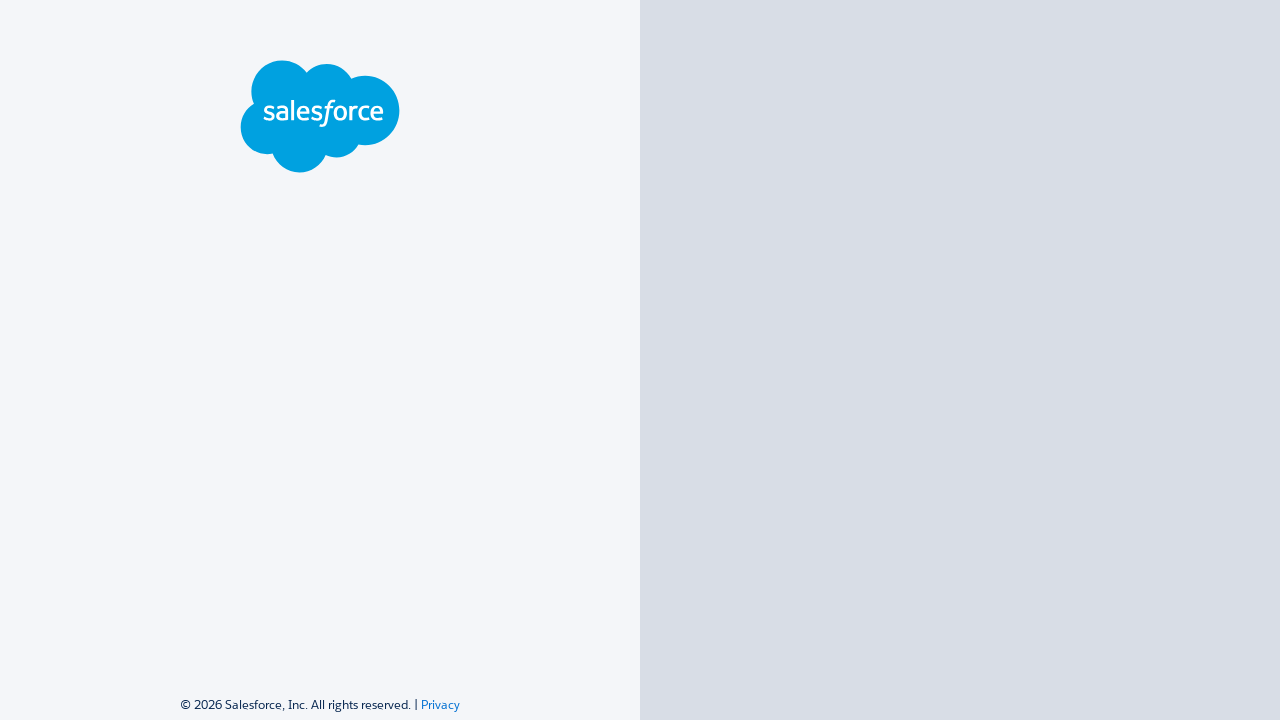

Clicked signup link to navigate to signup page at (378, 698) on #signup_link
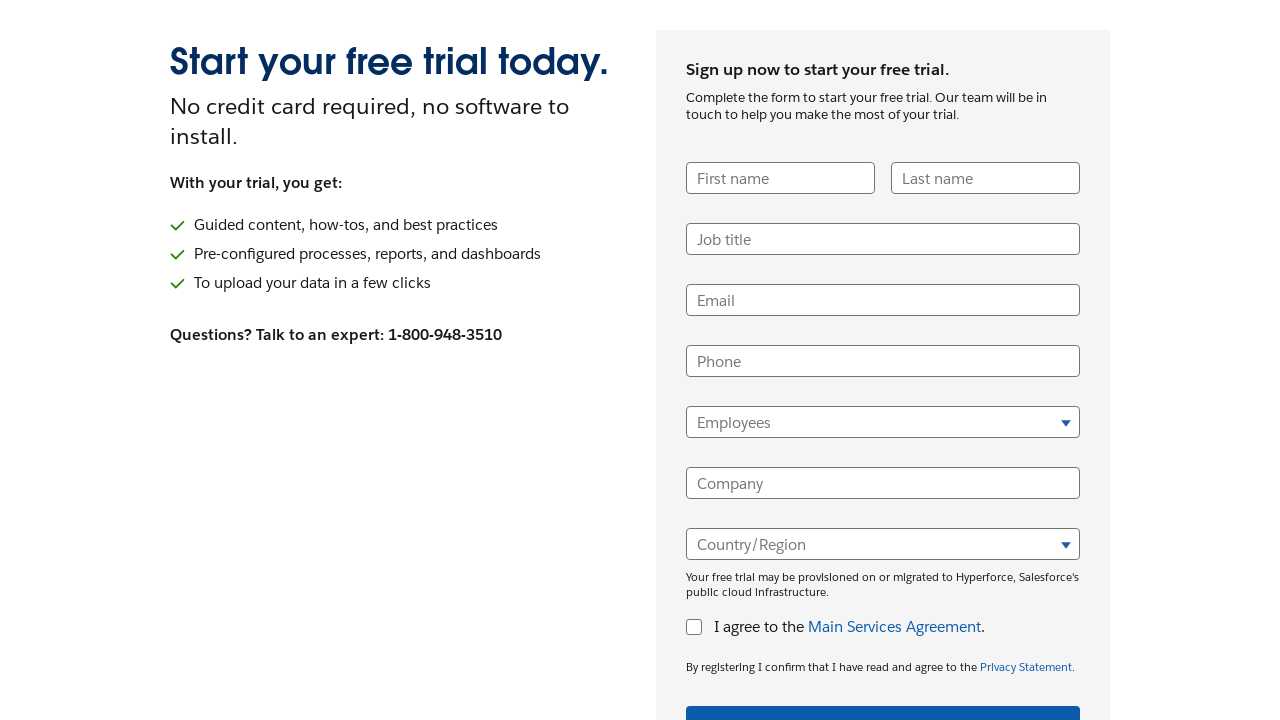

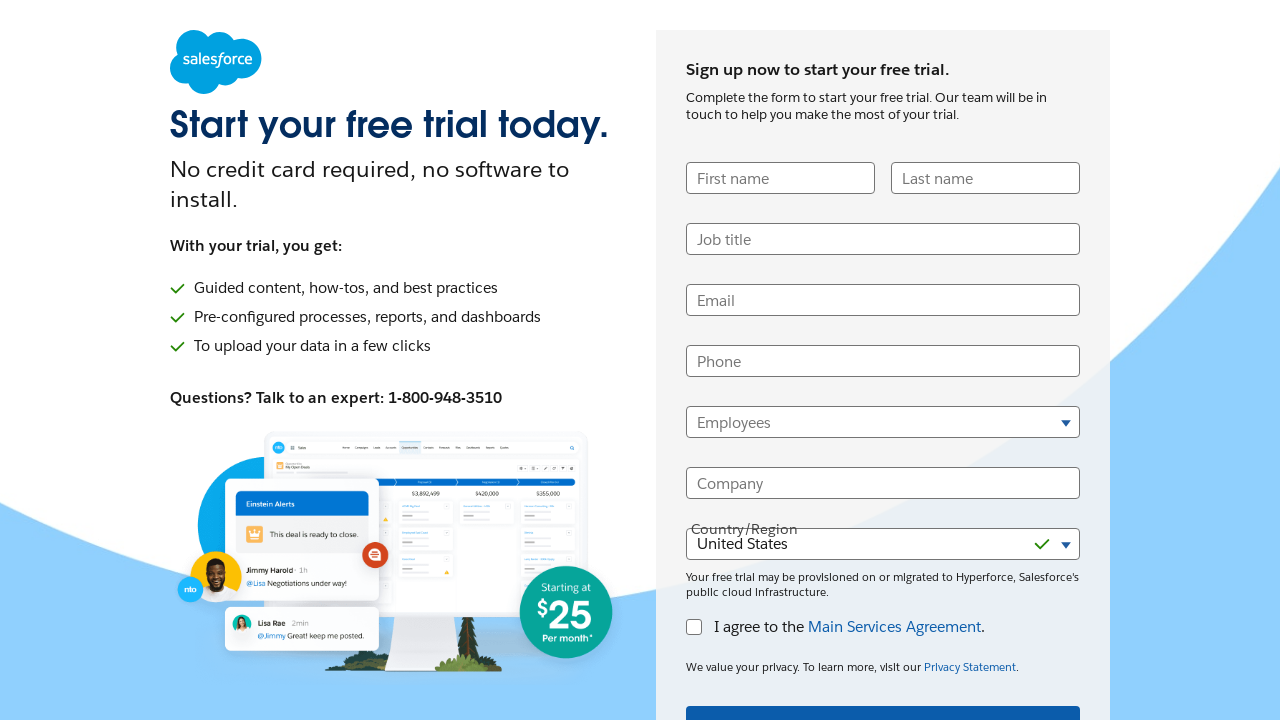